Tests file upload functionality by selecting a file, clicking the upload button, and verifying the success message appears.

Starting URL: https://the-internet.herokuapp.com/upload

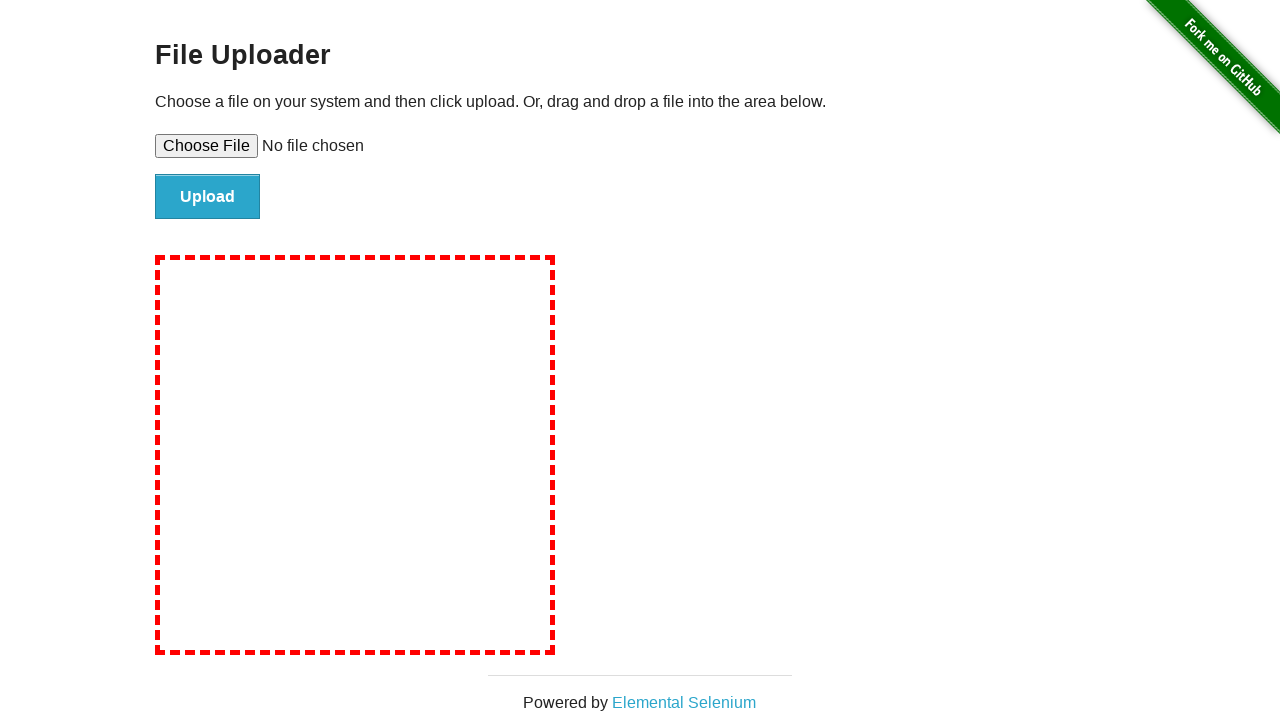

Created temporary test file for upload
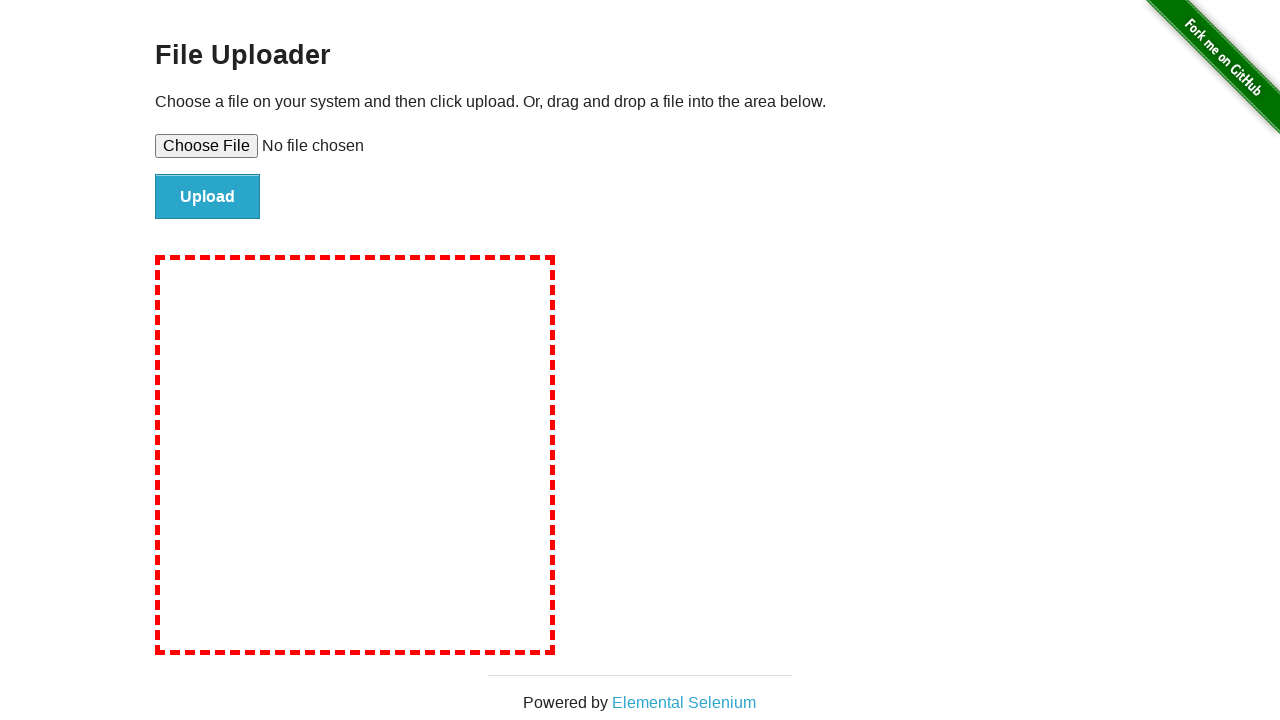

Selected test file for upload
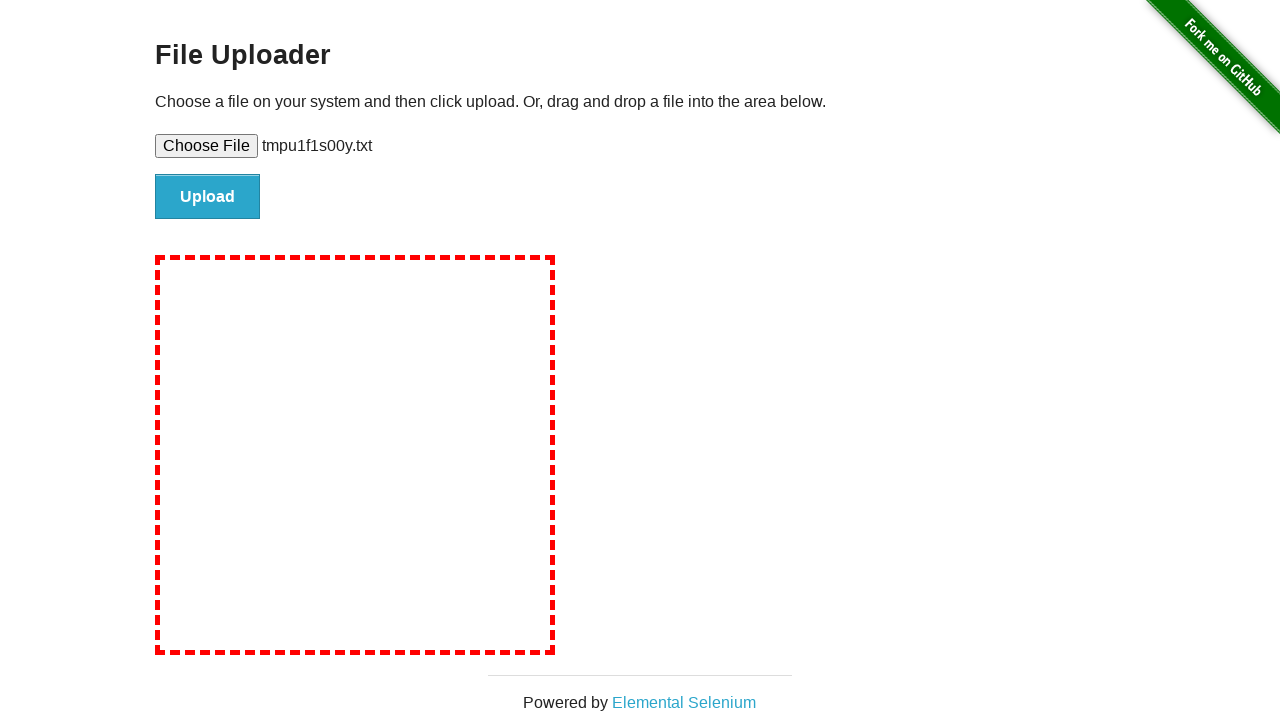

Clicked the upload button at (208, 197) on input#file-submit
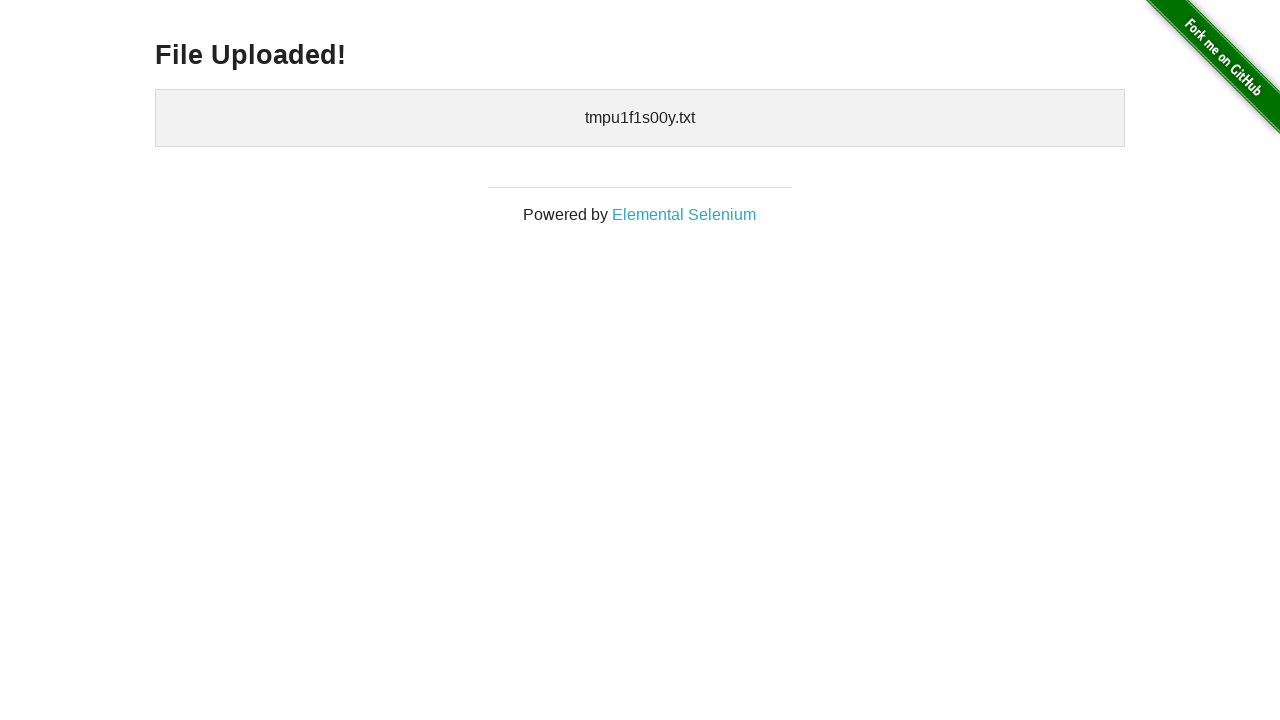

File upload success message appeared
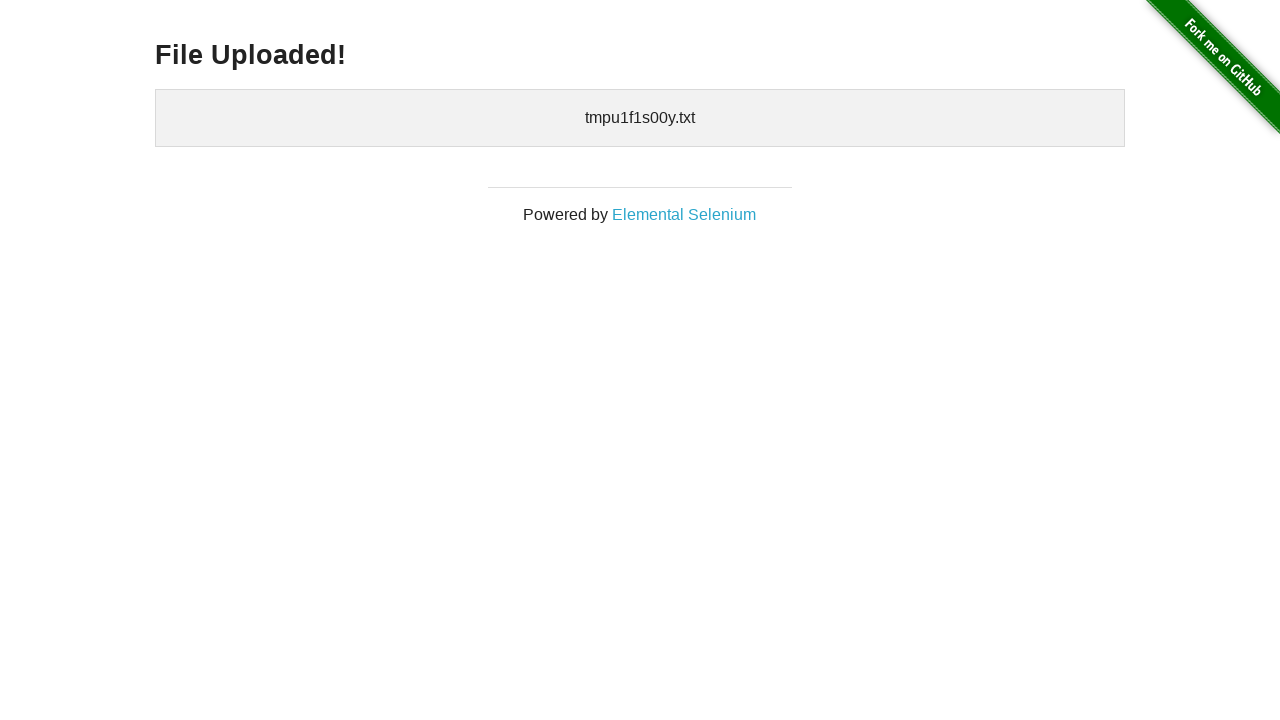

Cleaned up temporary test file
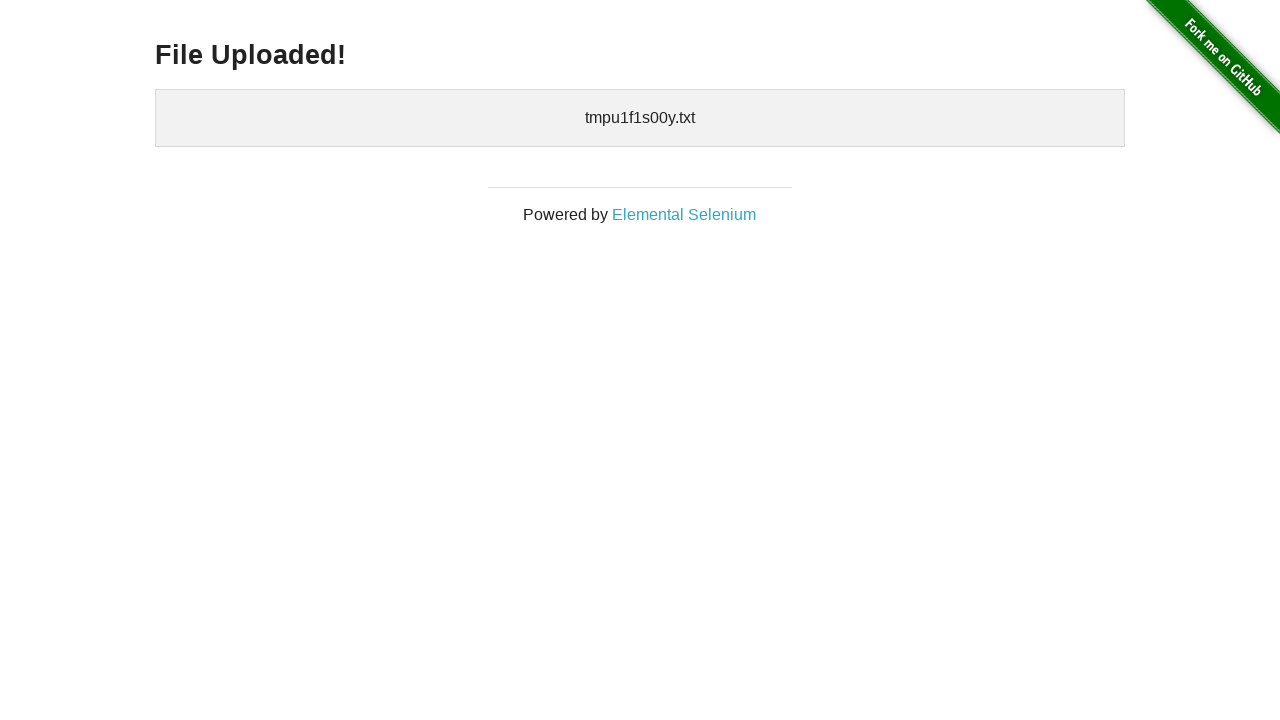

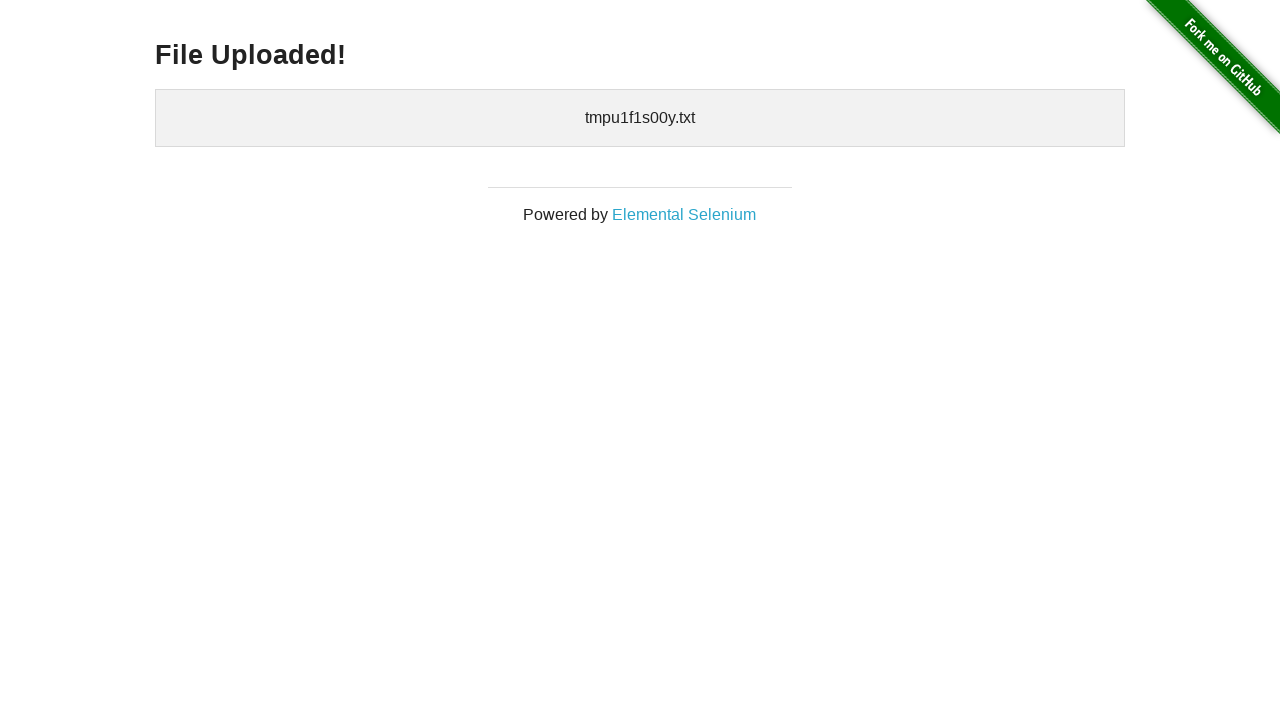